Tests selecting a radio button option on the Formy radio button practice page

Starting URL: https://formy-project.herokuapp.com/radiobutton

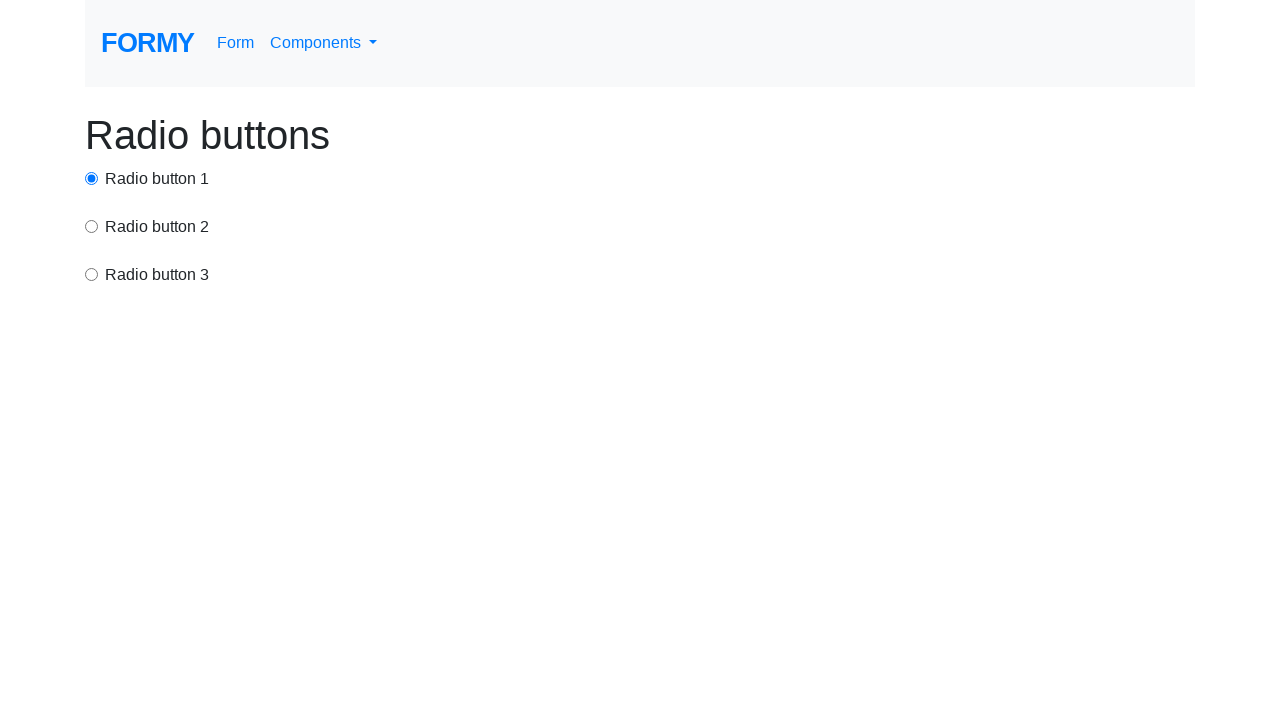

Clicked the second radio button option at (92, 226) on input[value='option2']
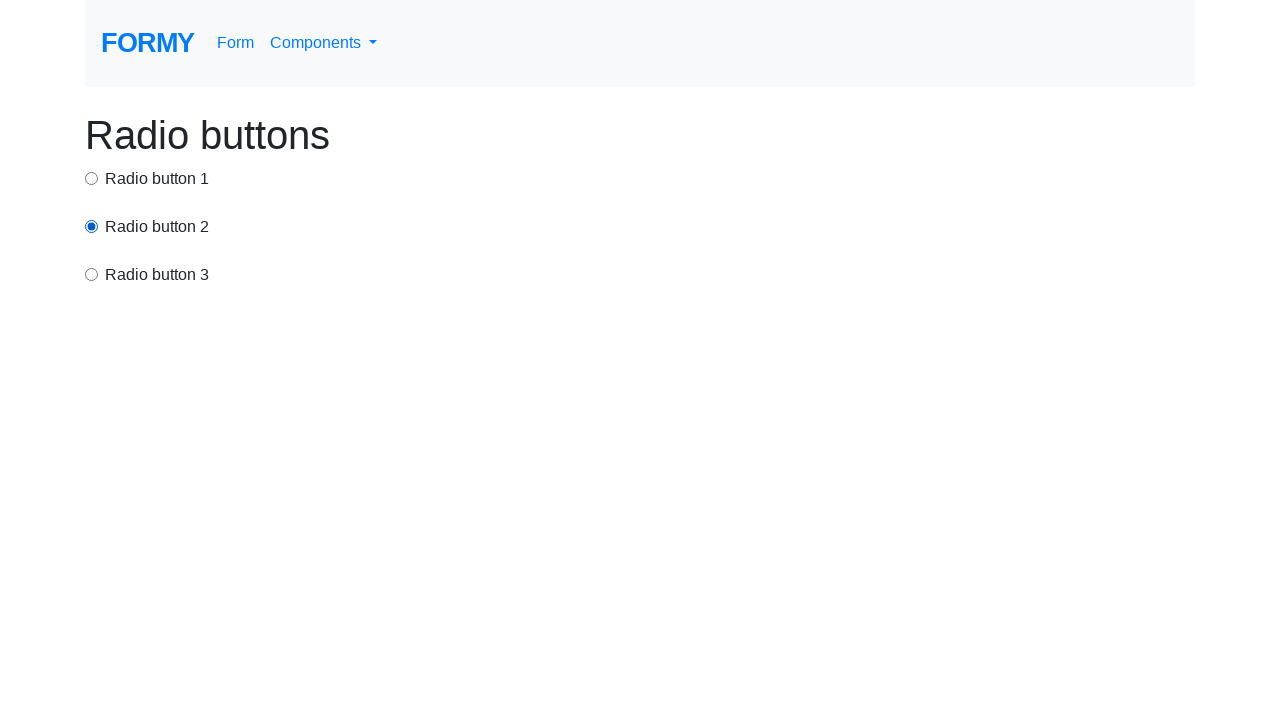

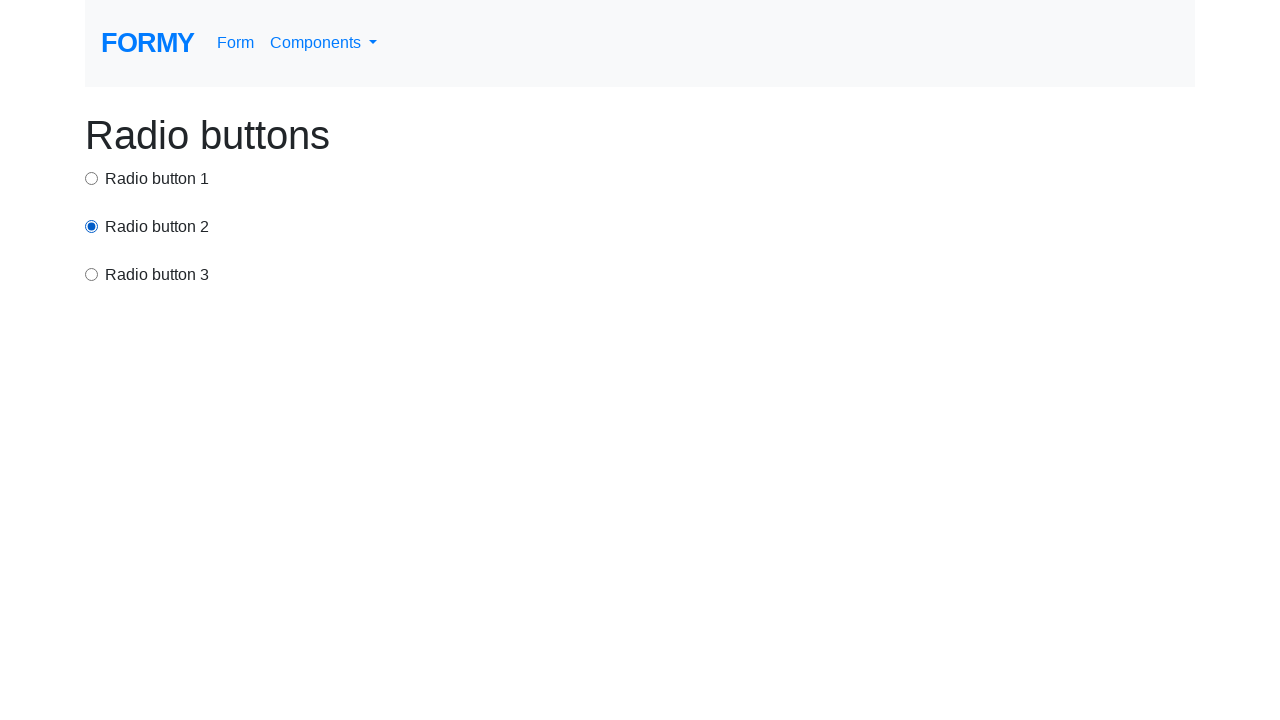